Tests a practice form submission by filling in personal details, selecting dropdown options, radio buttons, and submitting the form

Starting URL: https://rahulshettyacademy.com/angularpractice/

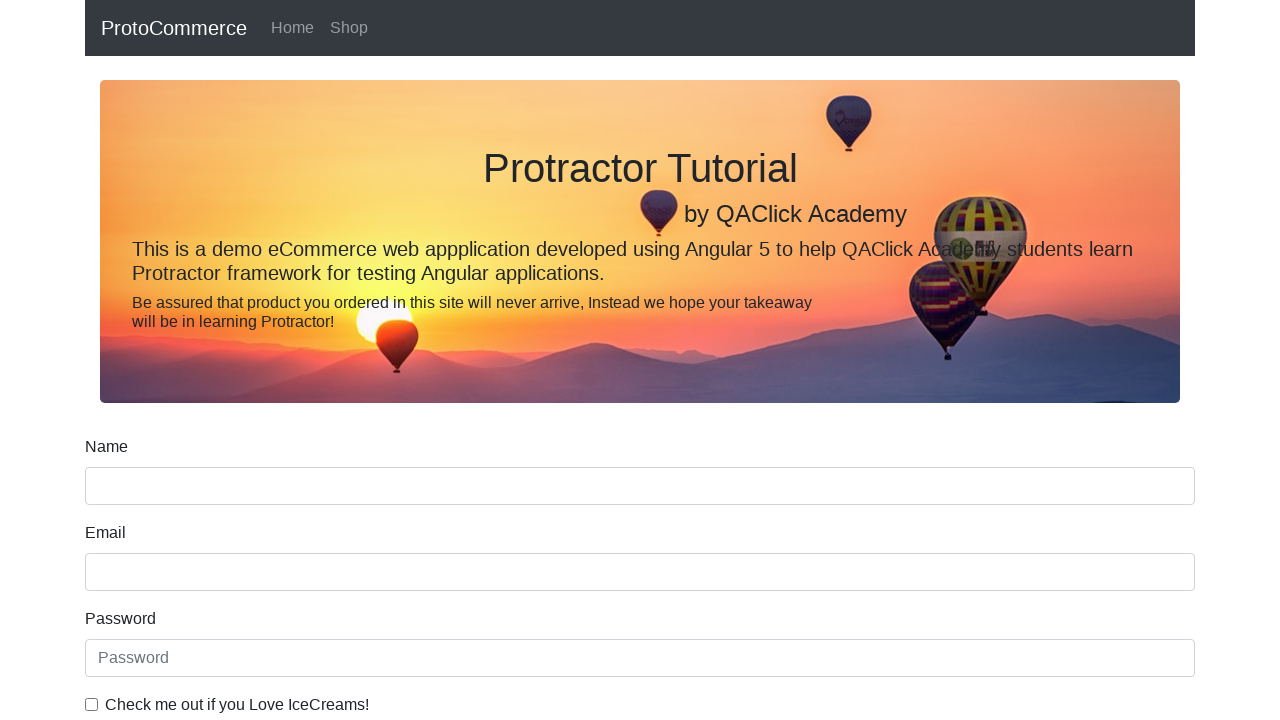

Filled name field with 'John Smith' on input[name='name']
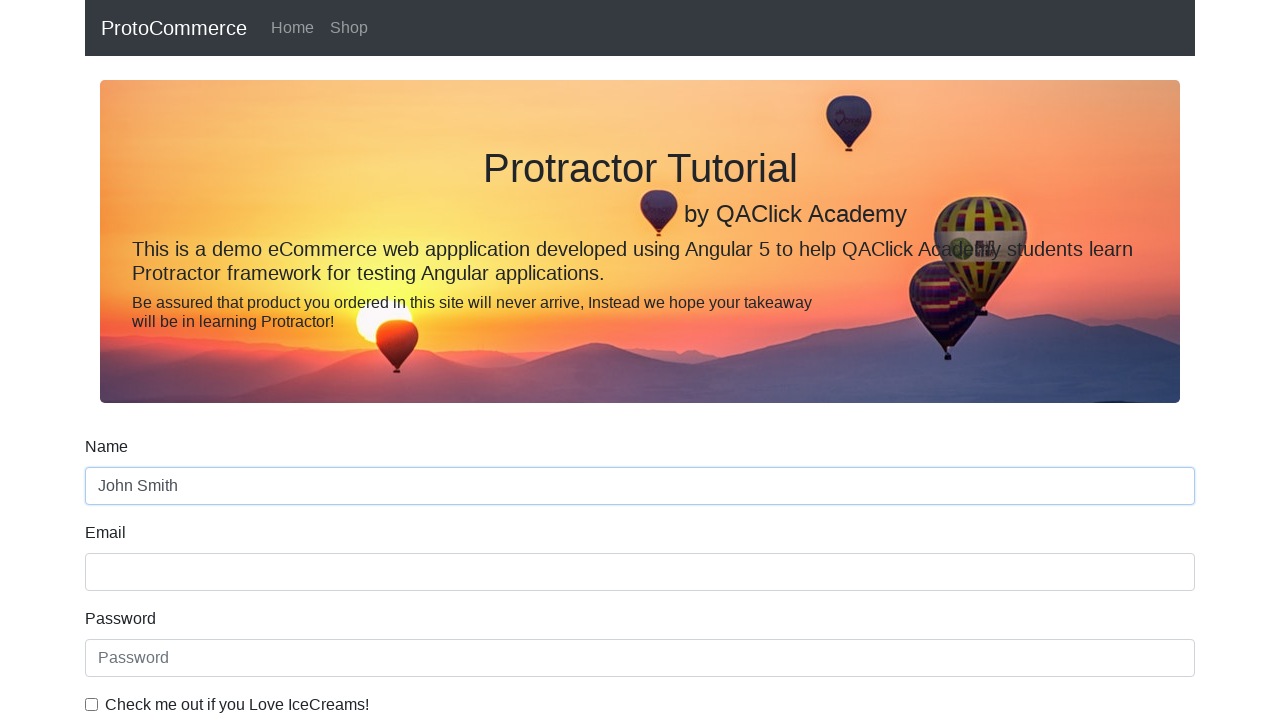

Filled email field with 'john.smith@example.com' on input[name='email']
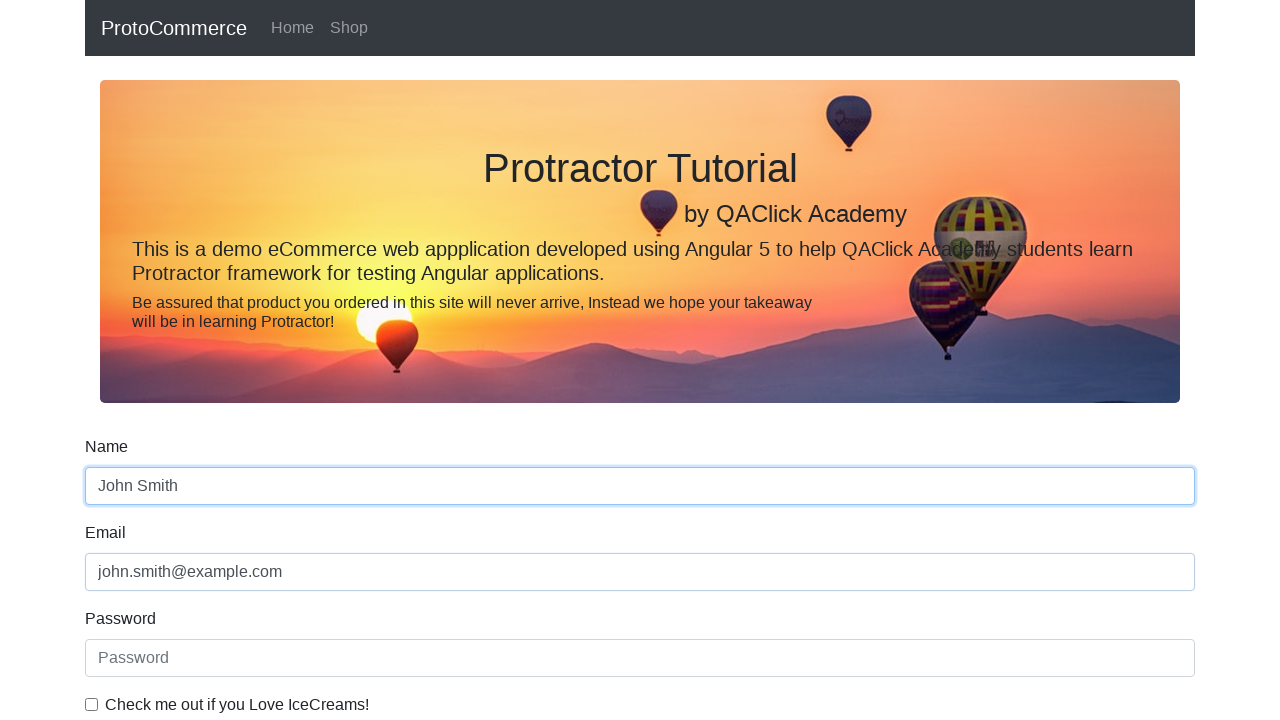

Filled password field with 'TestPass123' on #exampleInputPassword1
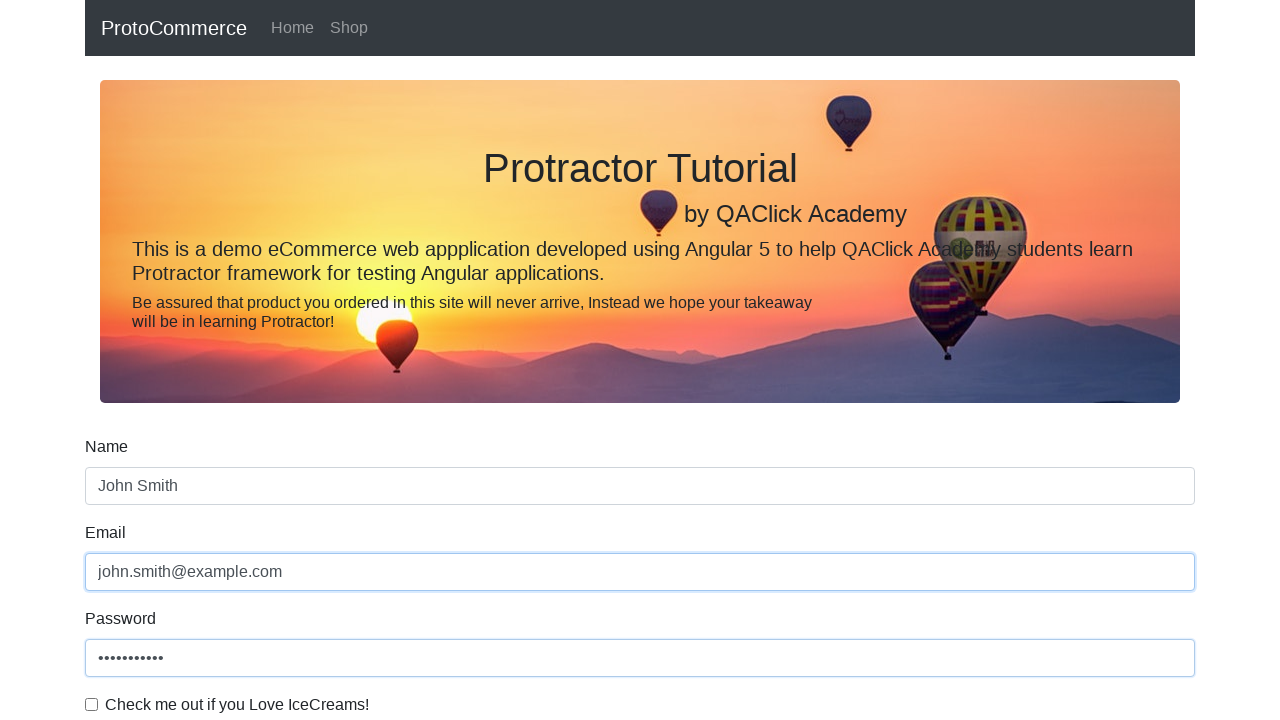

Checked the example checkbox at (92, 704) on #exampleCheck1
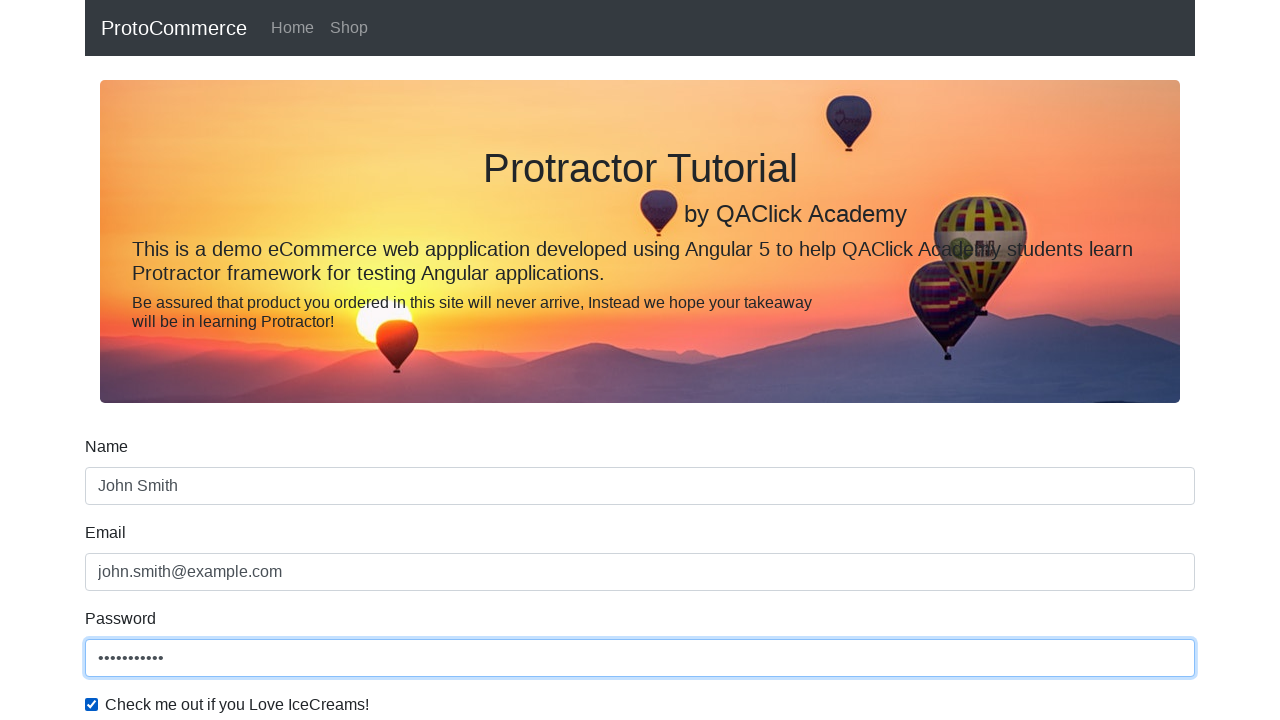

Selected 'Female' from gender dropdown on #exampleFormControlSelect1
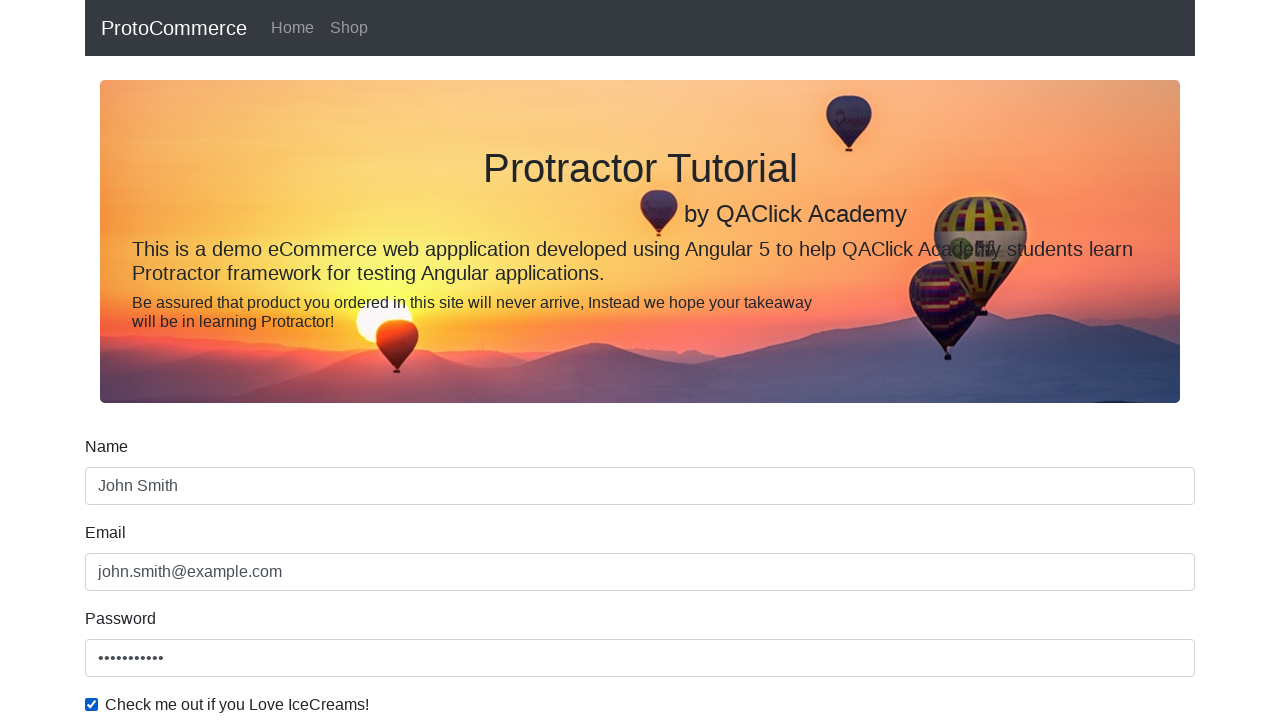

Selected employment status radio button at (326, 360) on #inlineRadio2
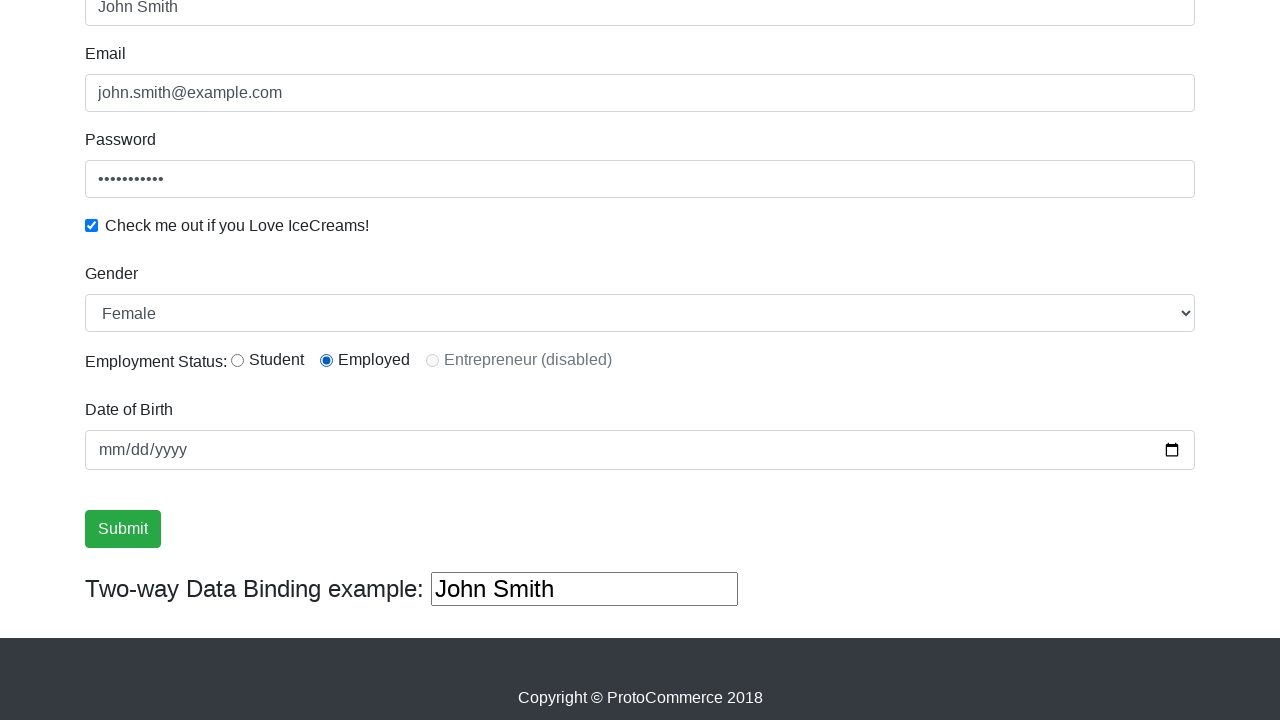

Clicked submit button to submit the form at (123, 529) on input[type='submit']
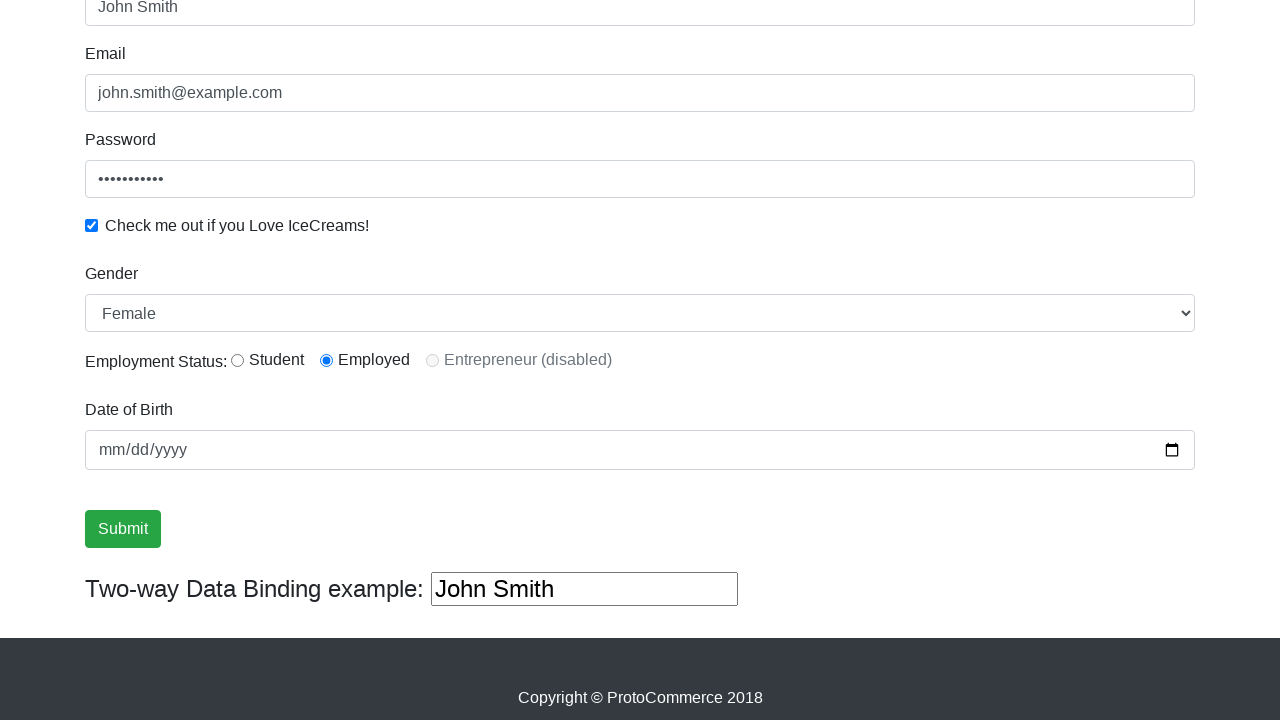

Success message appeared after form submission
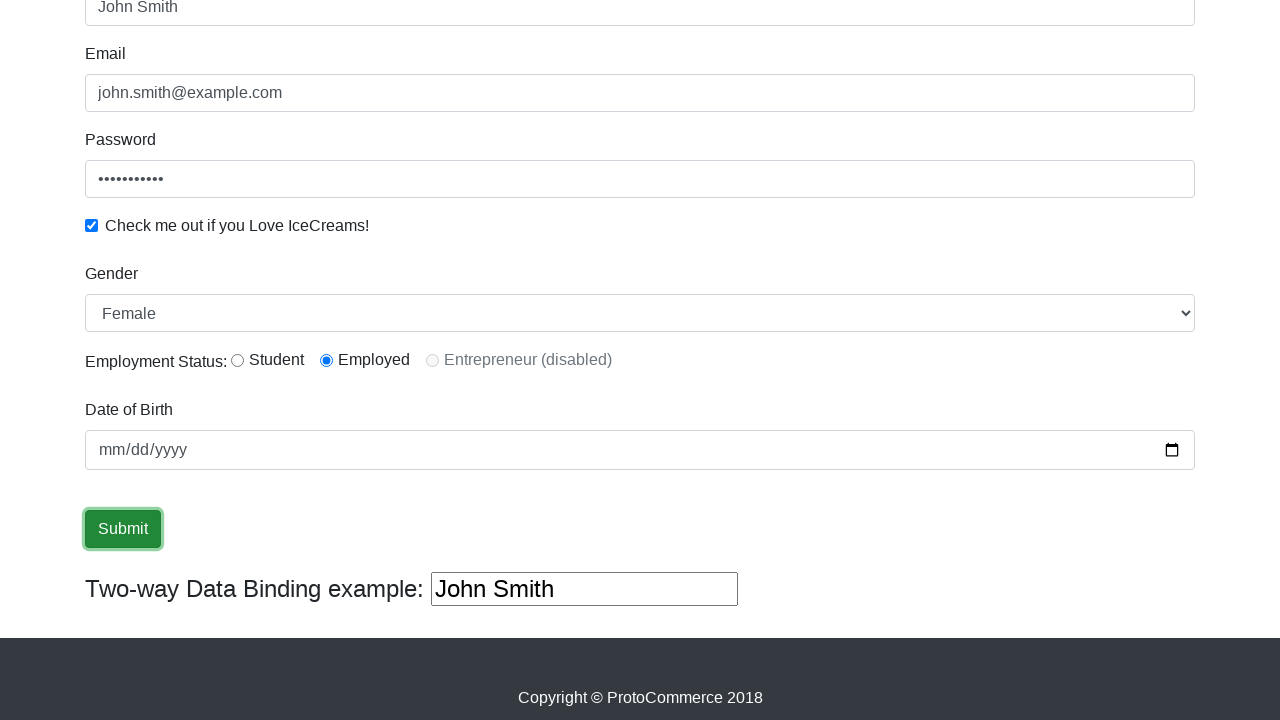

Cleared the second name field on (//input[@name='name'])[2]
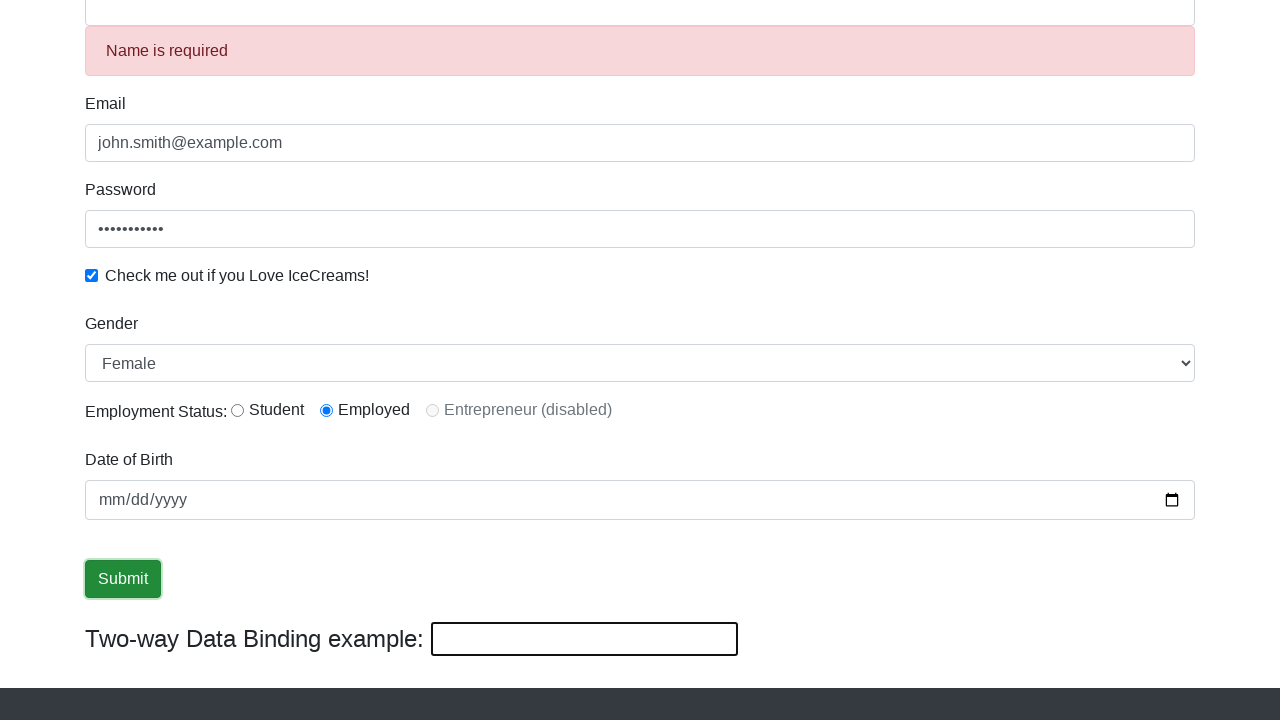

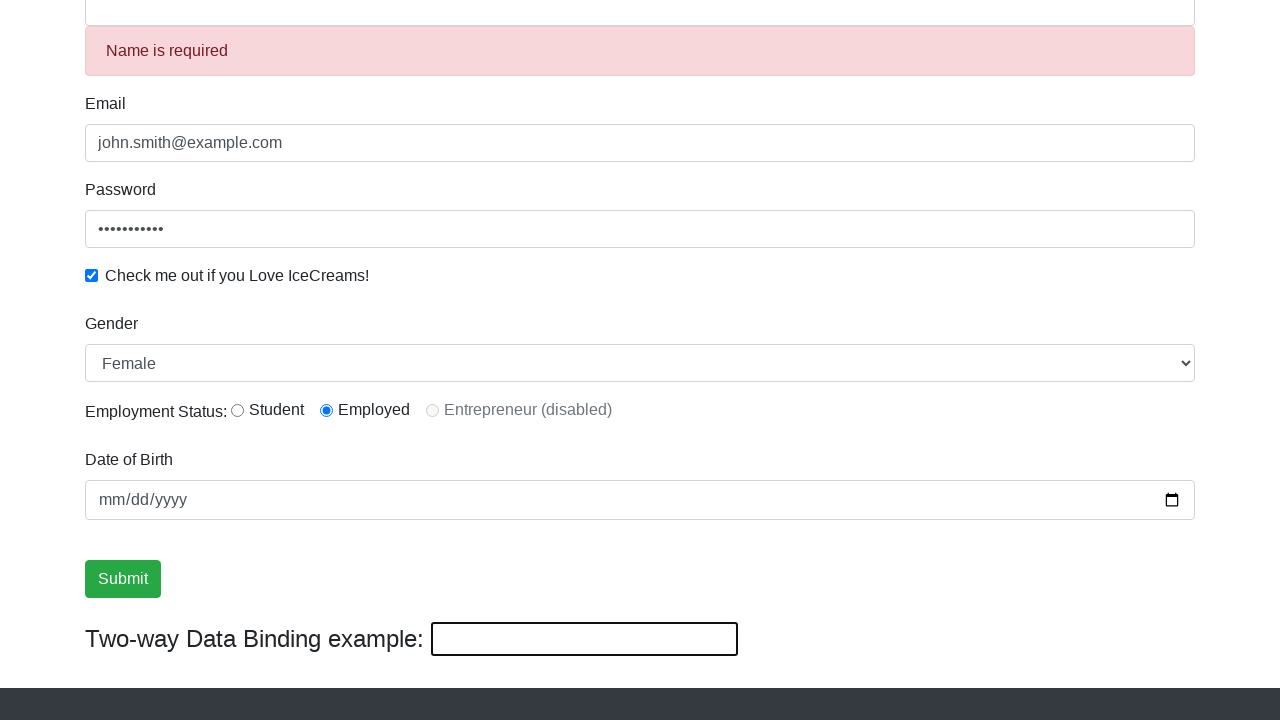